Tests the search functionality on bookswagon.com by searching for a product, applying price/discount/language filters, and verifying search results are displayed.

Starting URL: https://www.bookswagon.com

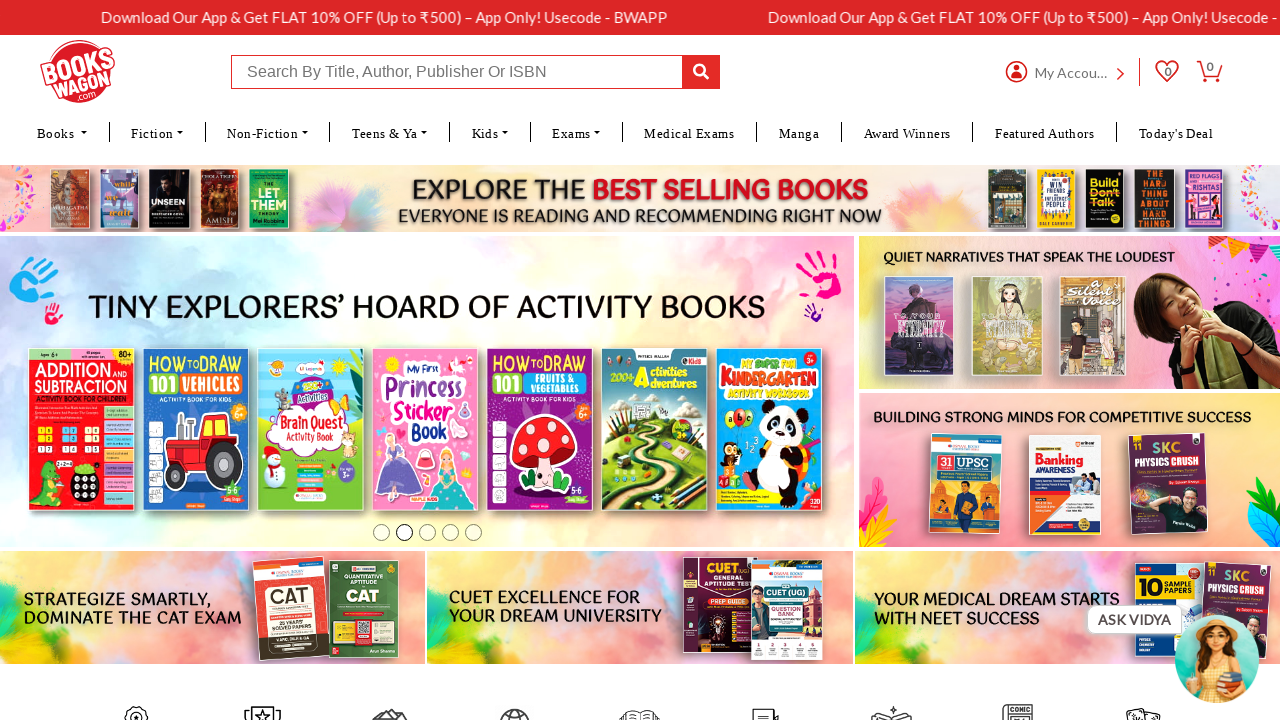

Filled search field with 'Harry Potter' on input[name='ctl00$TopSearchBox1$txtsearch'], input[type='search'], input[placeho
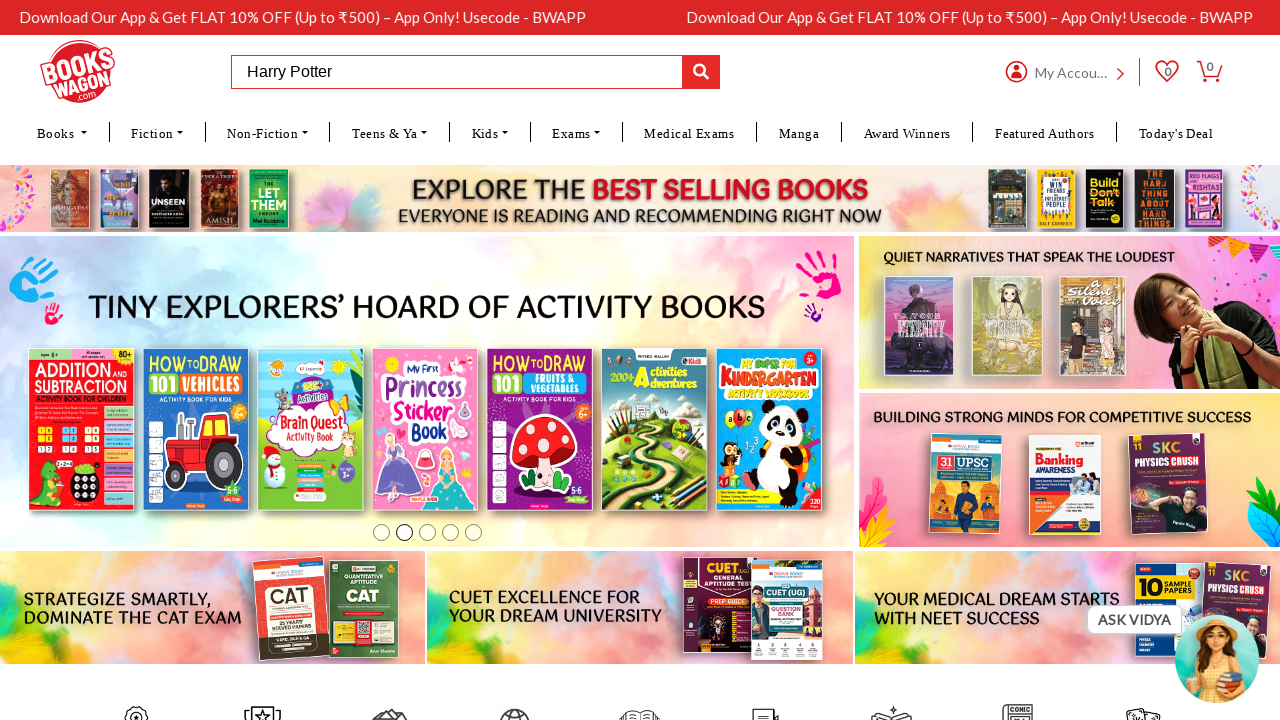

Clicked search button to submit search query at (701, 72) on input[type='submit'][value='Search'], button[type='submit'], .search-btn, #ctl00
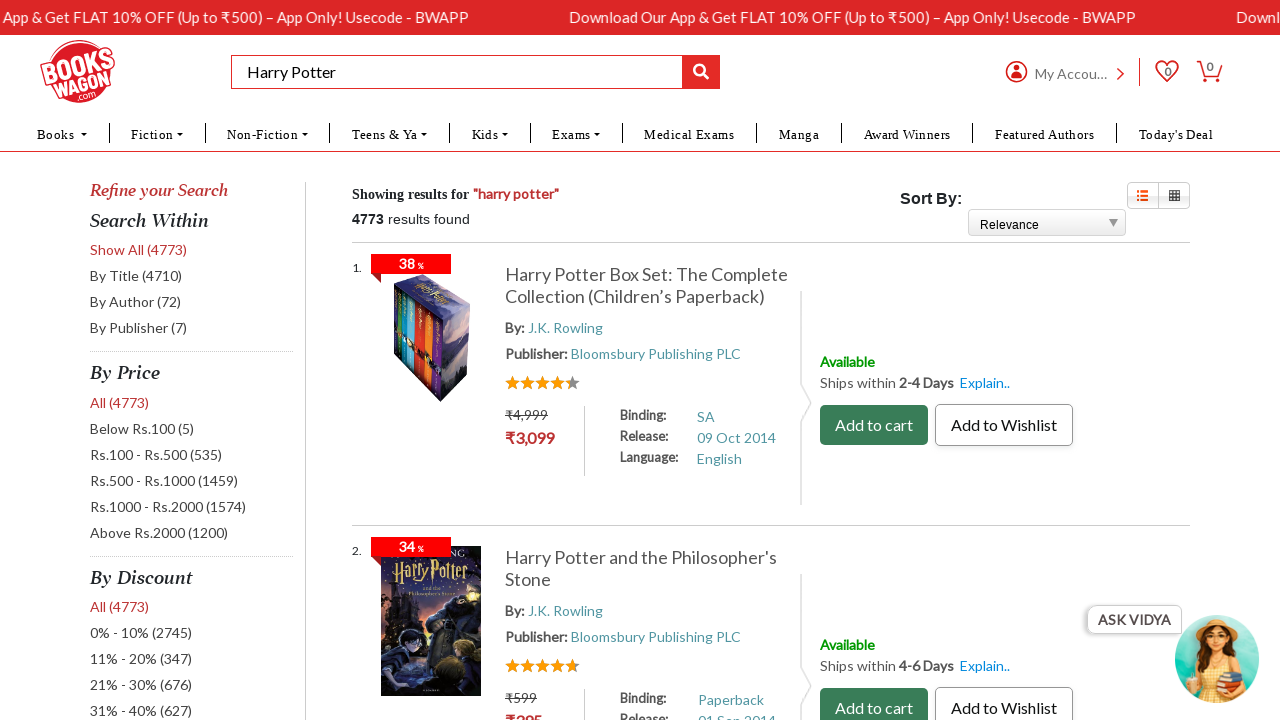

Waited for network to be idle after search submission
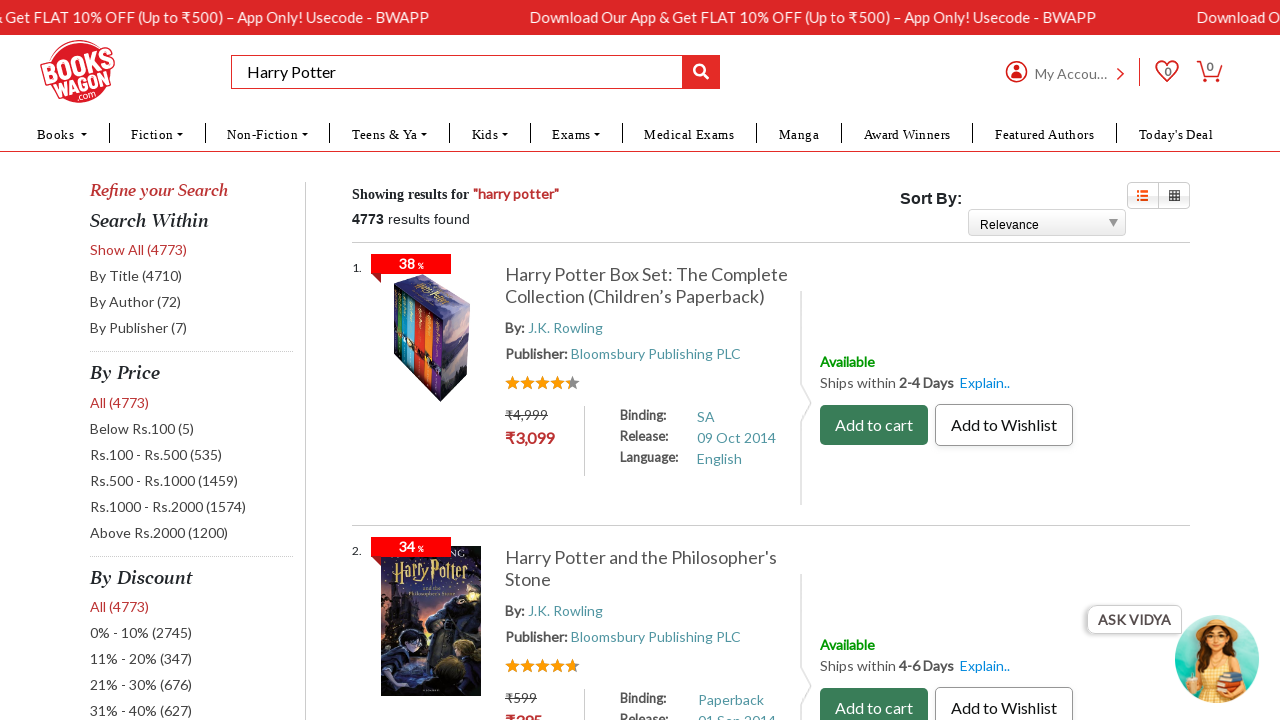

Waited 2 seconds for search results to fully render
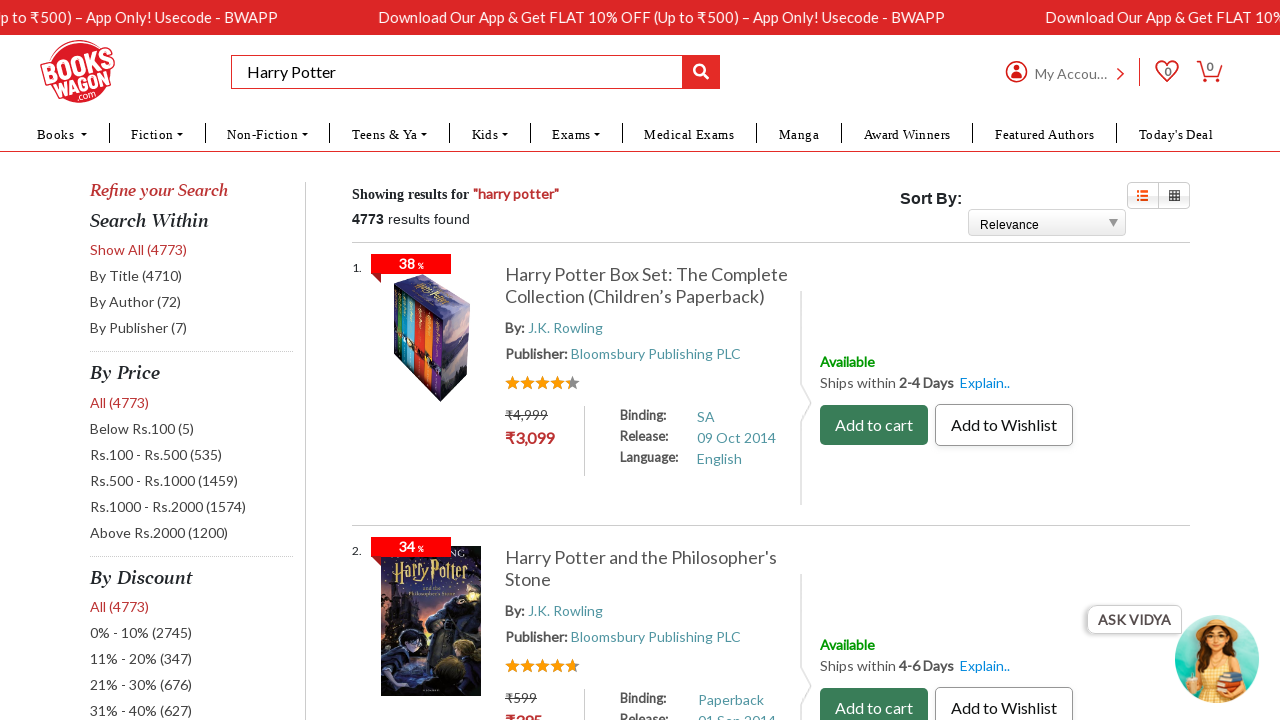

Clicked price filter to apply price-based filtering at (198, 374) on text=Price >> visible=true, .price-filter, [data-filter='price']
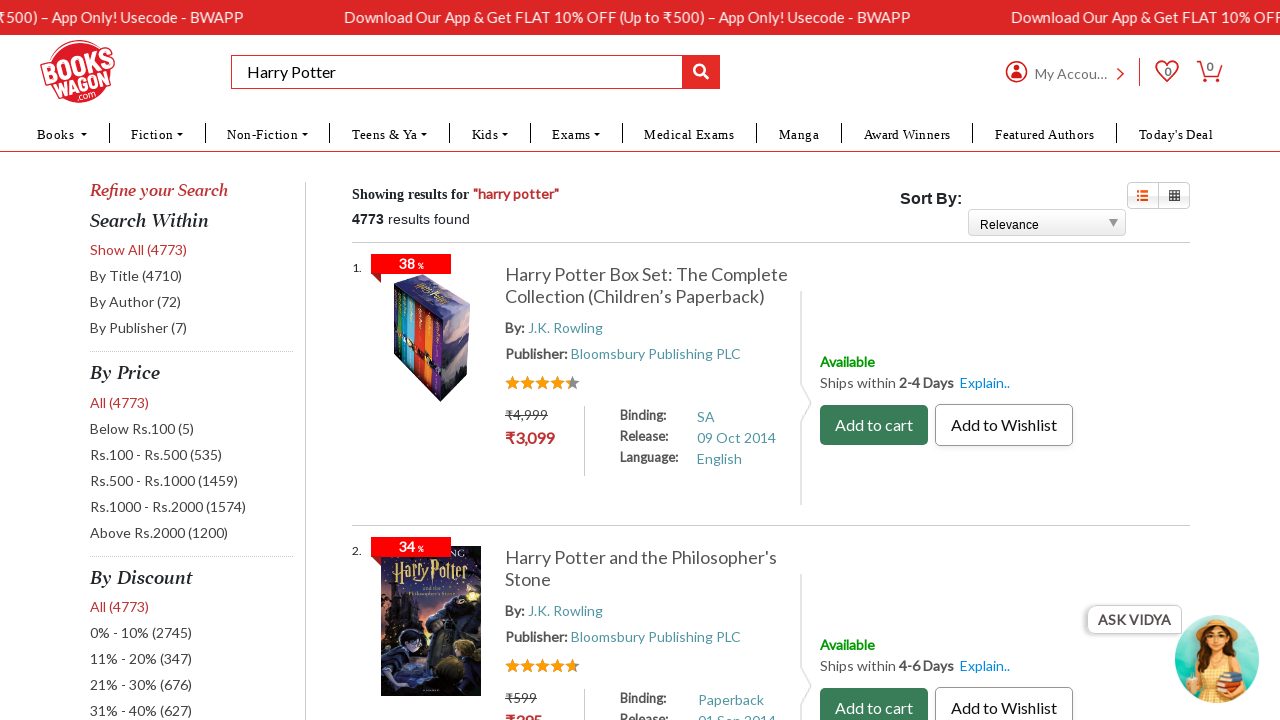

Waited 2 seconds for price filter to be applied
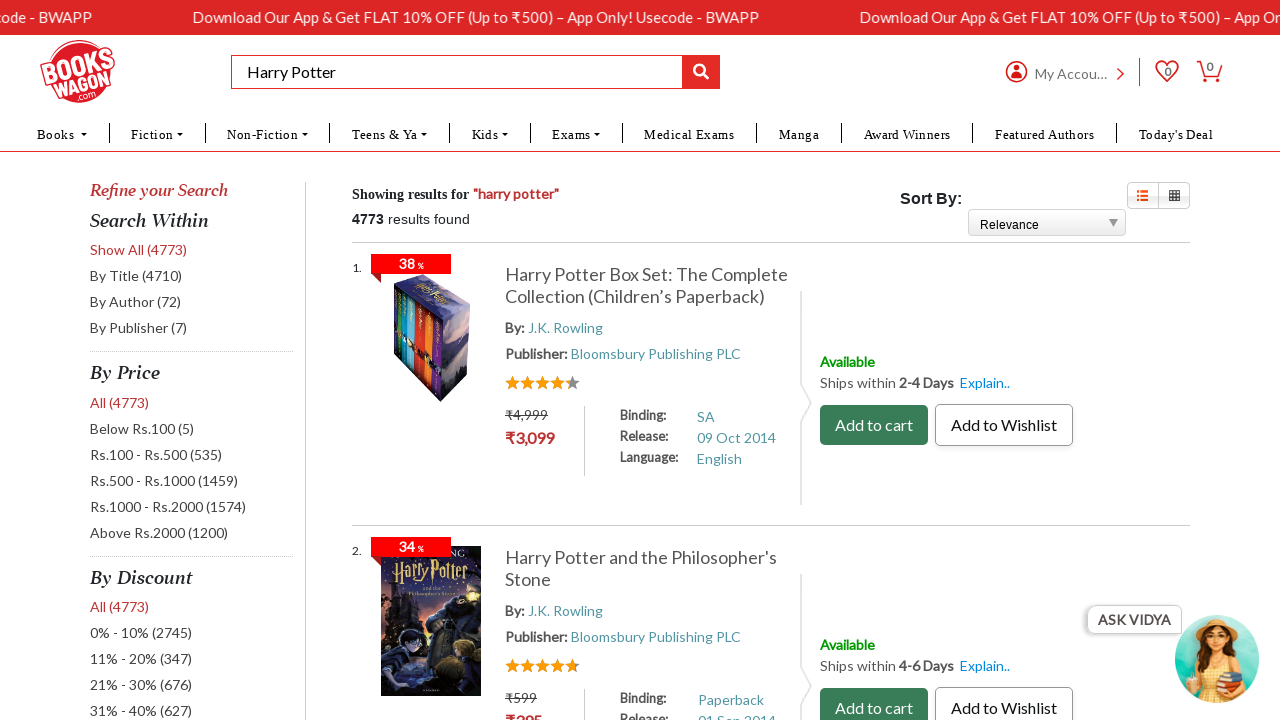

Clicked discount filter to apply discount-based filtering at (198, 578) on text=Discount >> visible=true, .discount-filter, [data-filter='discount']
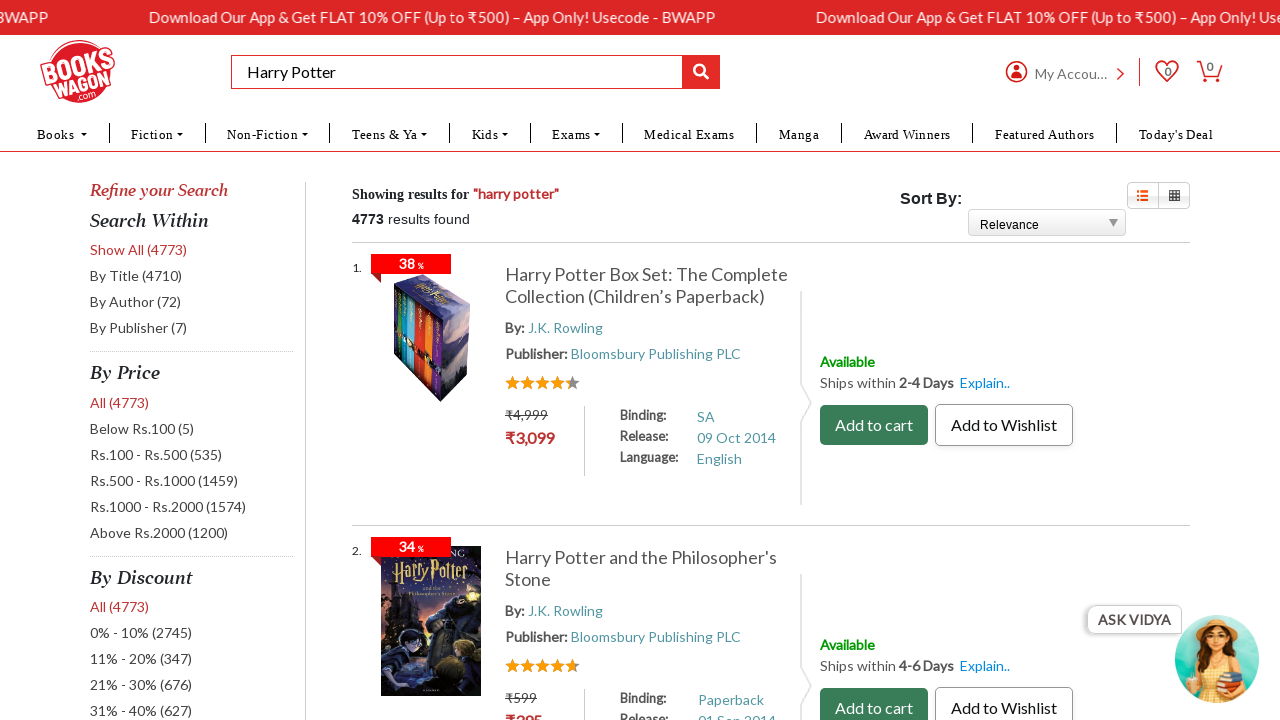

Waited 2 seconds for discount filter to be applied
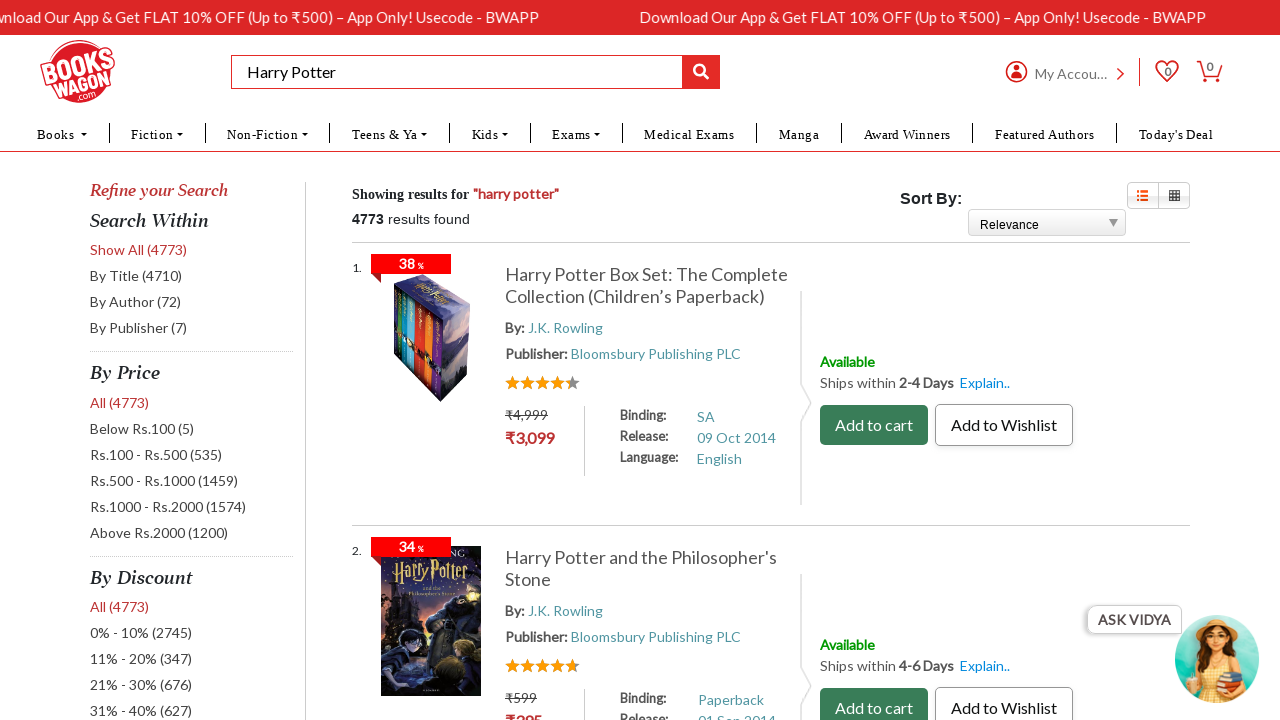

Clicked language filter to apply language-based filtering at (198, 709) on text=Language >> visible=true, .language-filter, [data-filter='language']
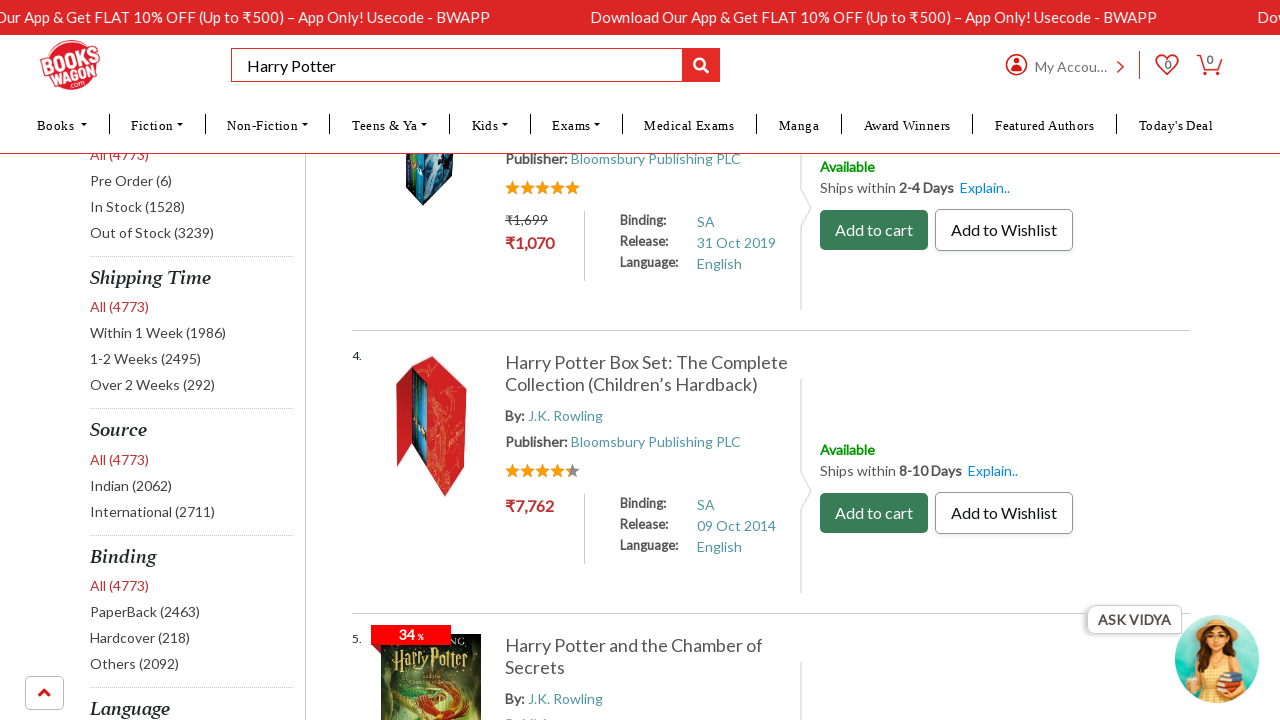

Waited 2 seconds for language filter to be applied
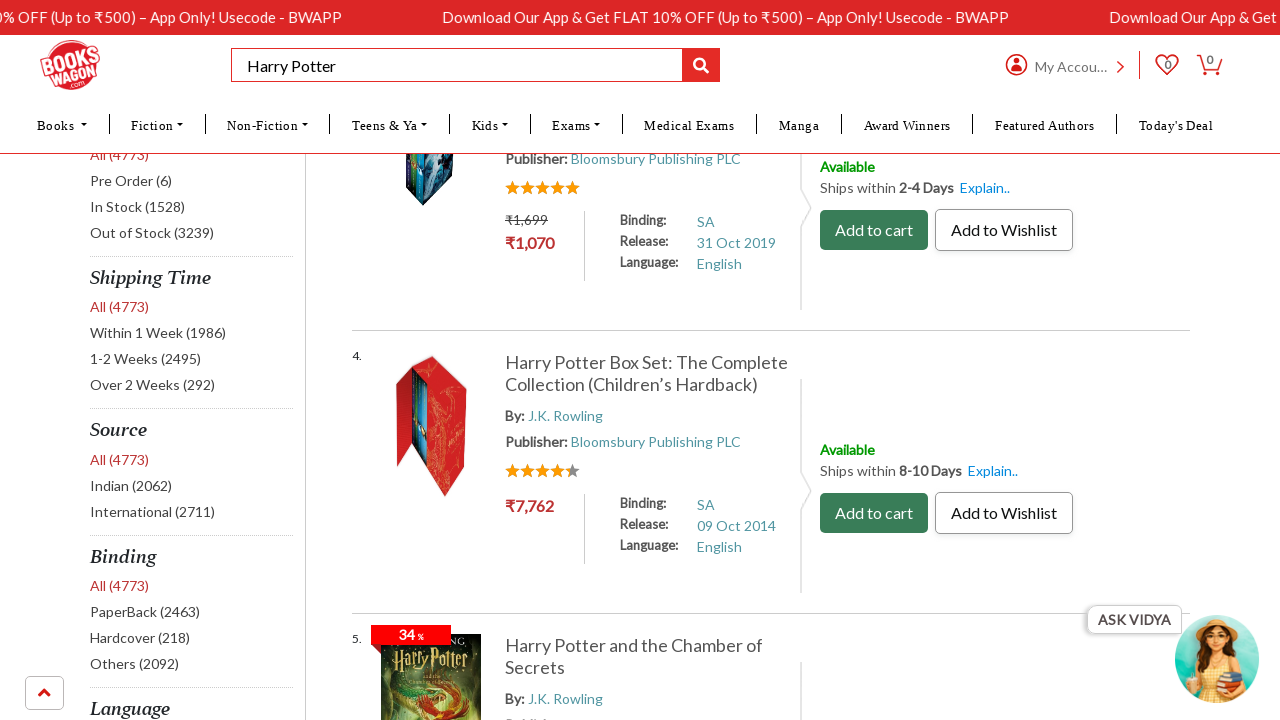

Verified that search results are displayed on the page
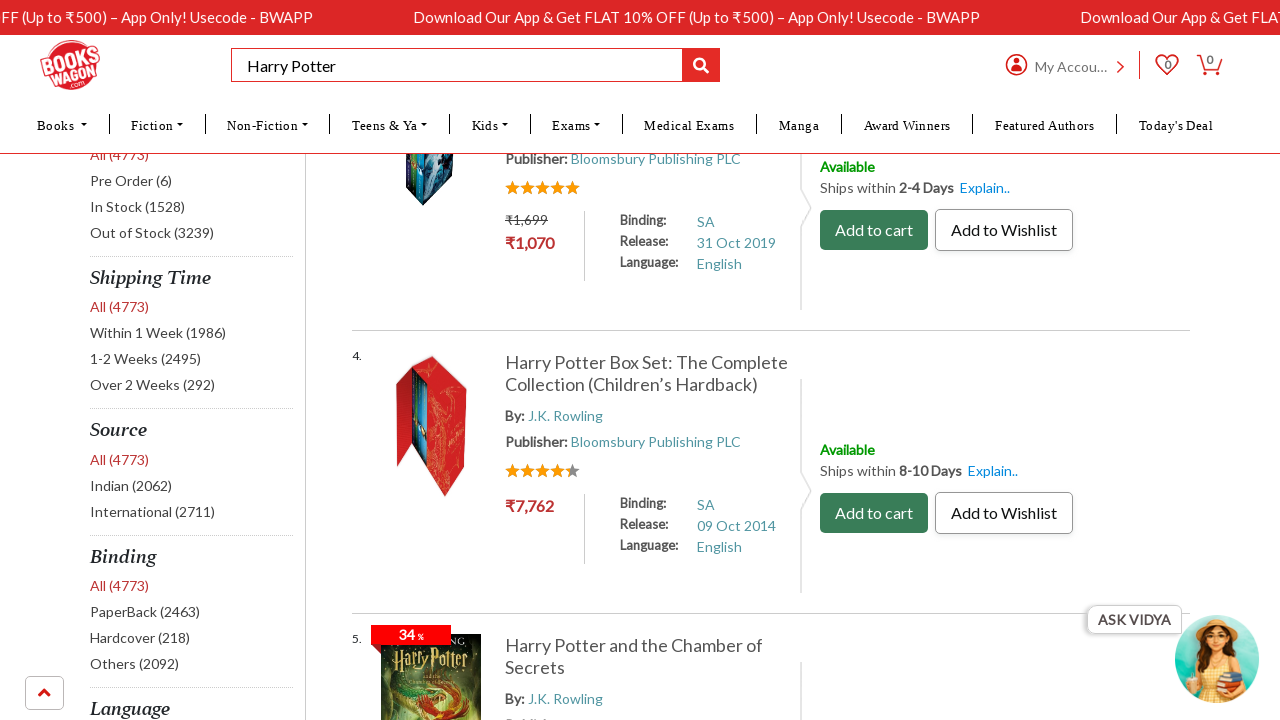

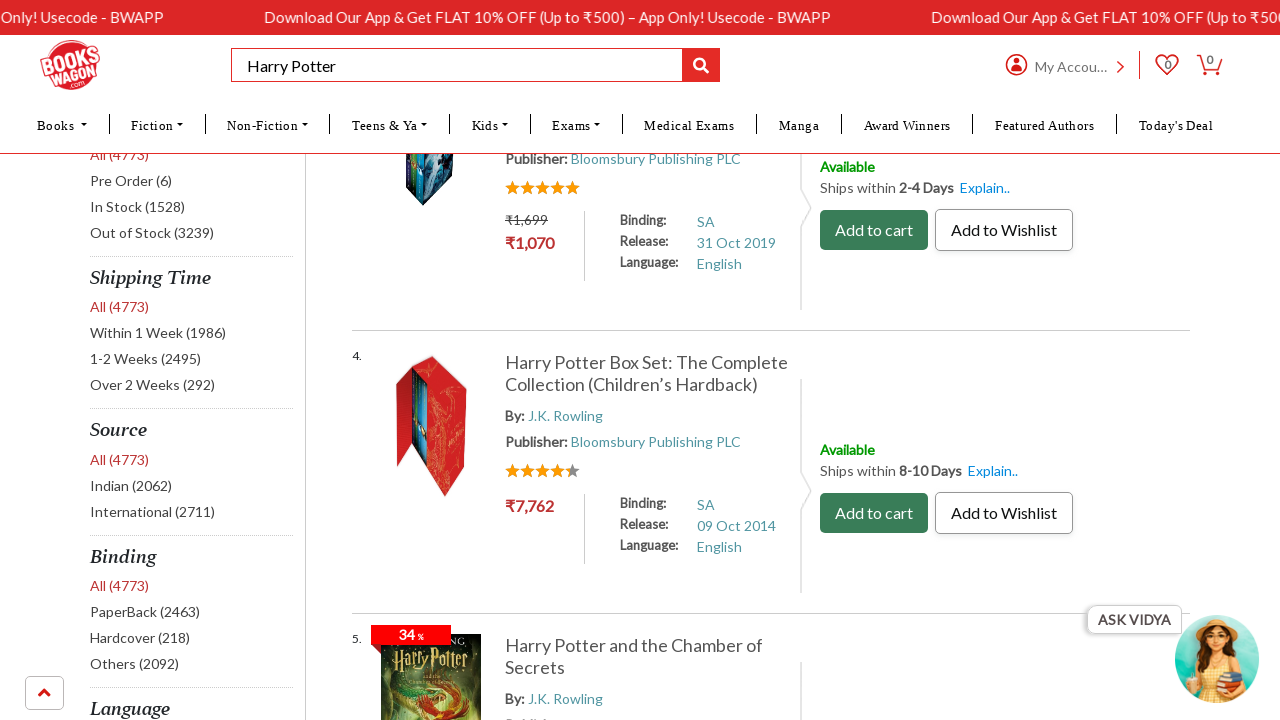